Demonstrates keyboard events by using Ctrl+A and Ctrl+C to copy text from a source textarea, then Ctrl+A and Ctrl+V to paste into a destination textarea on a text comparison tool.

Starting URL: https://extendsclass.com/text-compare.html

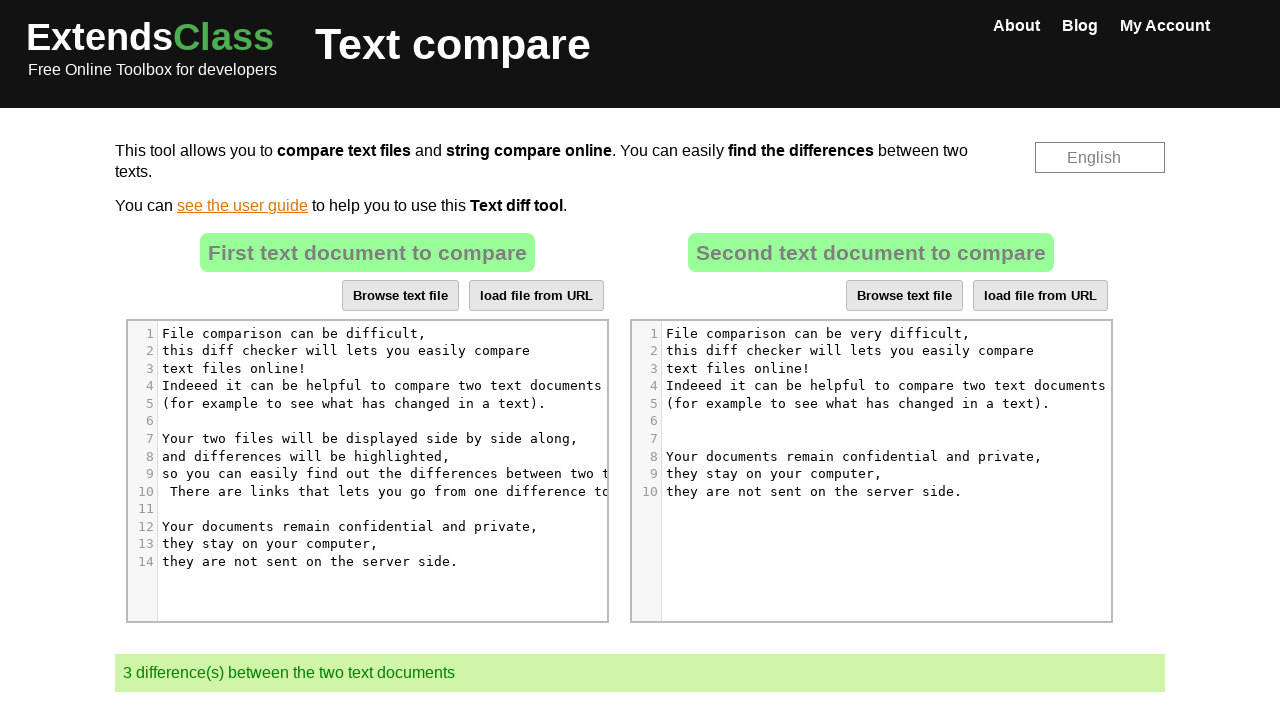

Waited for source textarea to load
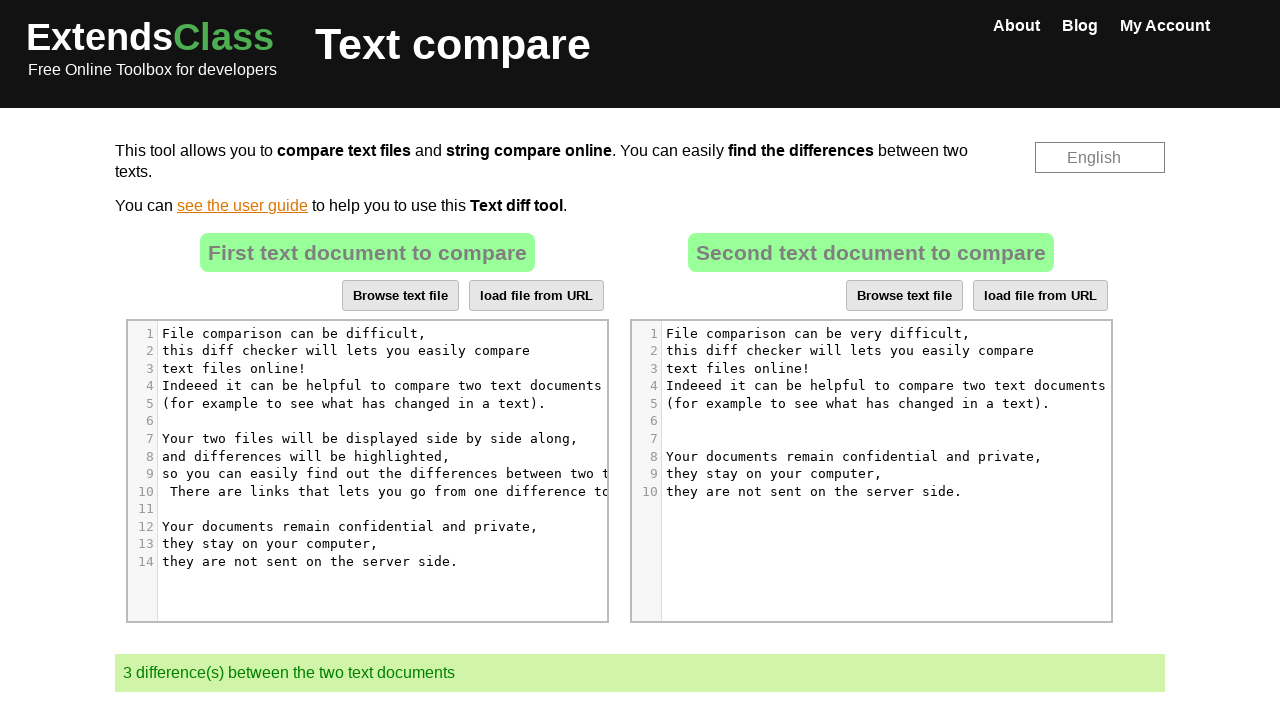

Clicked on source textarea to focus it at (367, 471) on xpath=//*[@id='dropZone']//div[contains(@class, 'CodeMirror')] >> nth=0
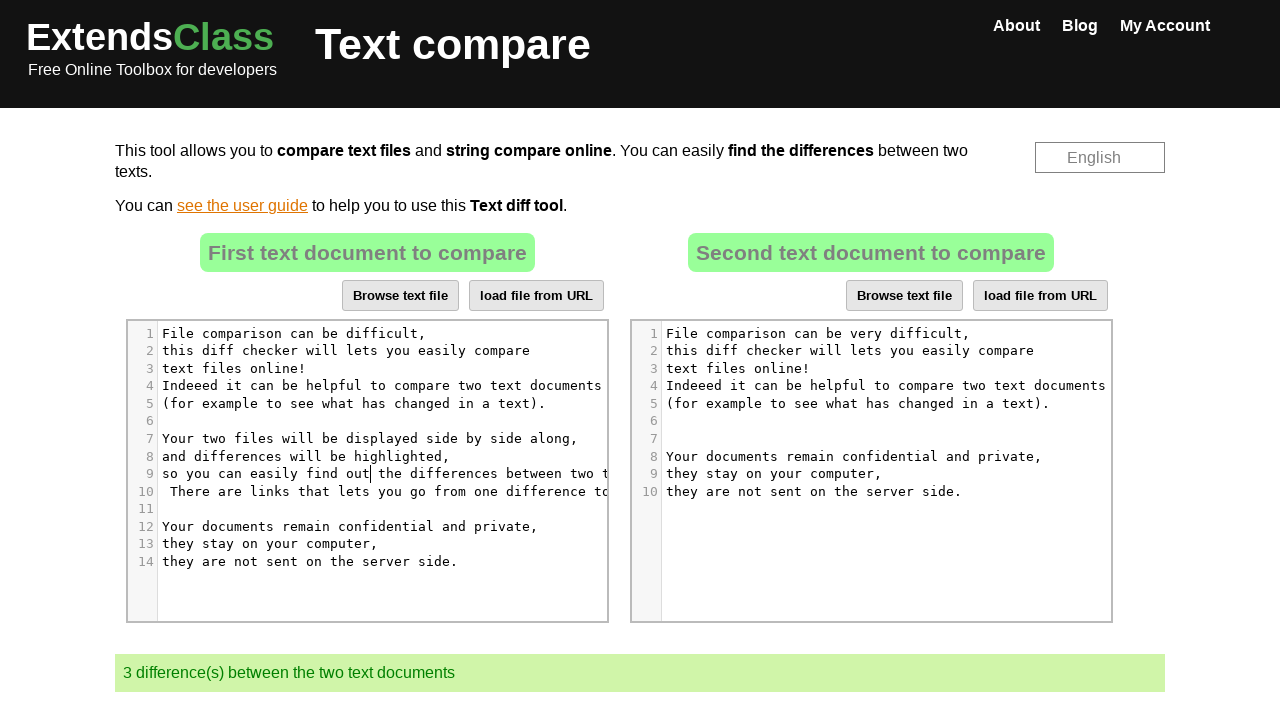

Pressed Ctrl+A to select all text in source textarea
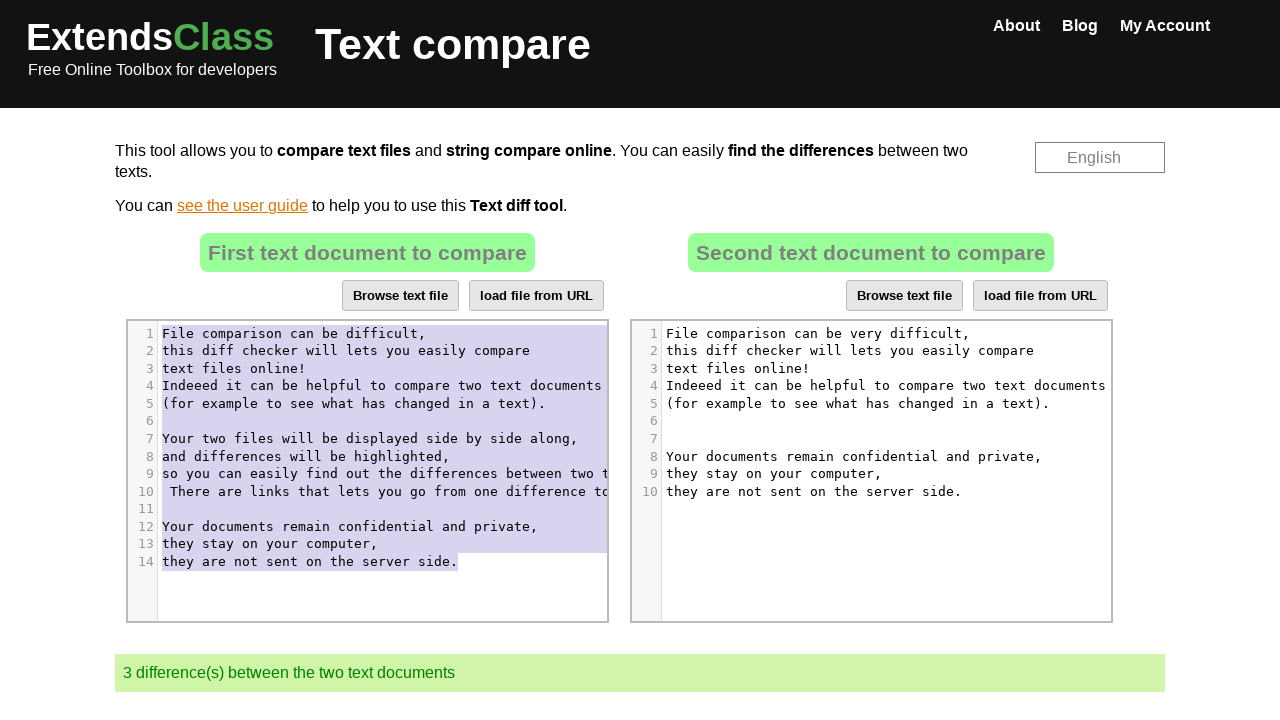

Pressed Ctrl+C to copy selected text
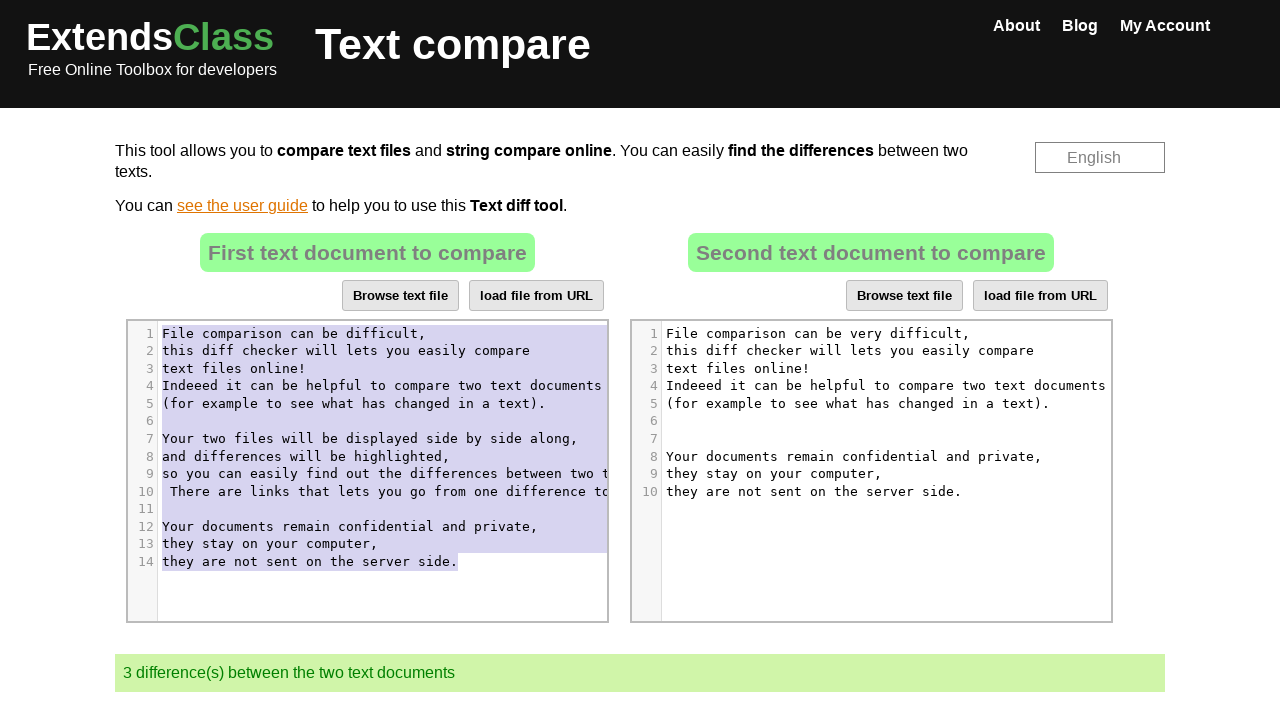

Clicked on destination textarea to focus it at (871, 471) on xpath=//*[@id='dropZone2']//div[contains(@class, 'CodeMirror')] >> nth=0
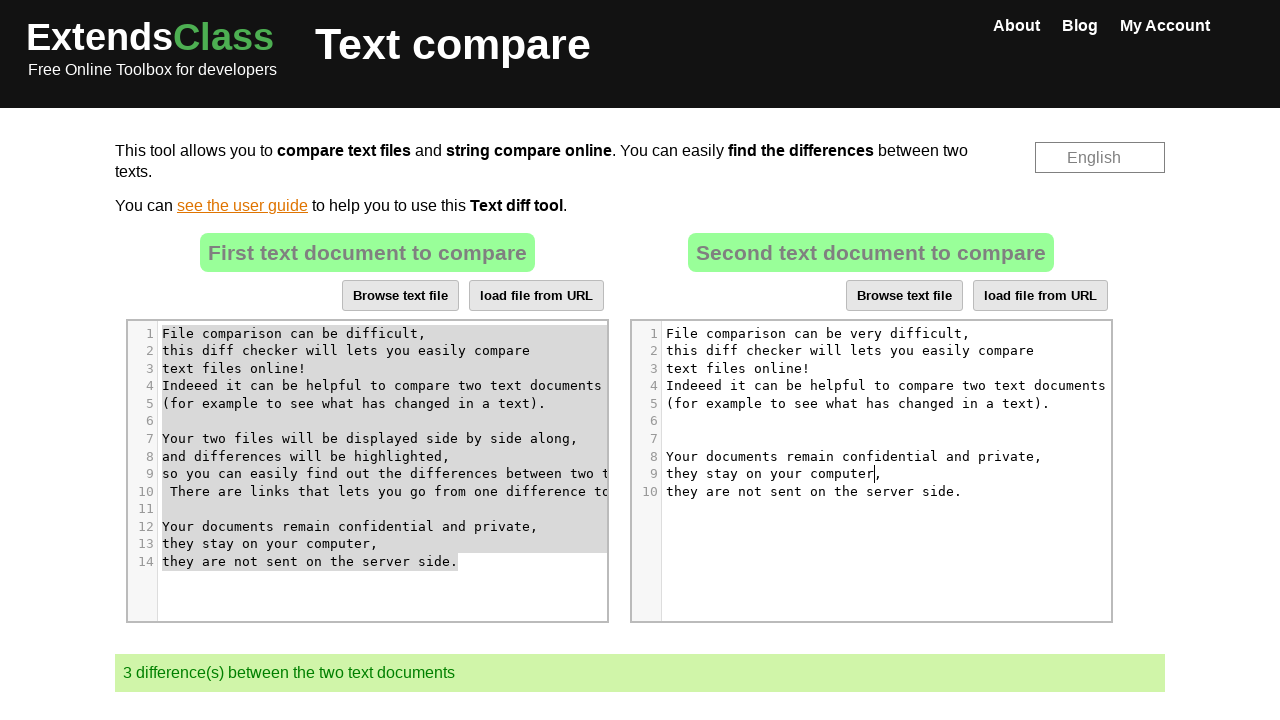

Pressed Ctrl+A to select all text in destination textarea
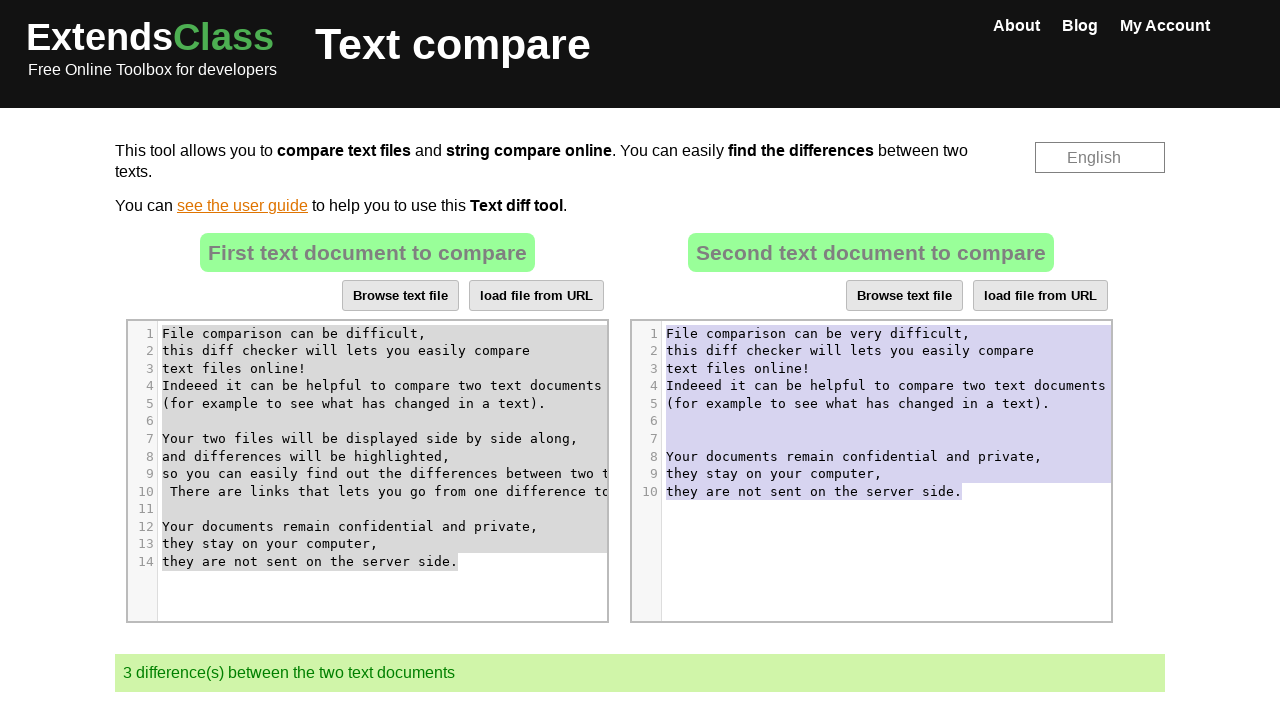

Pressed Ctrl+V to paste copied text into destination textarea
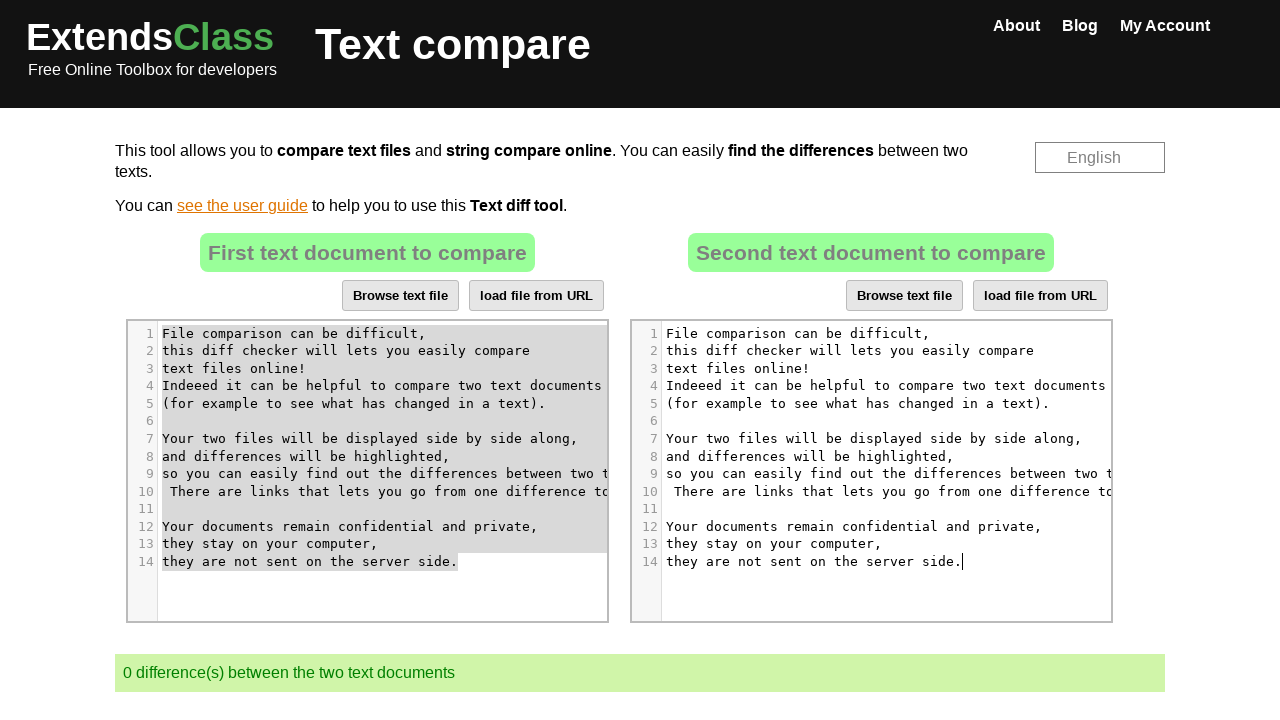

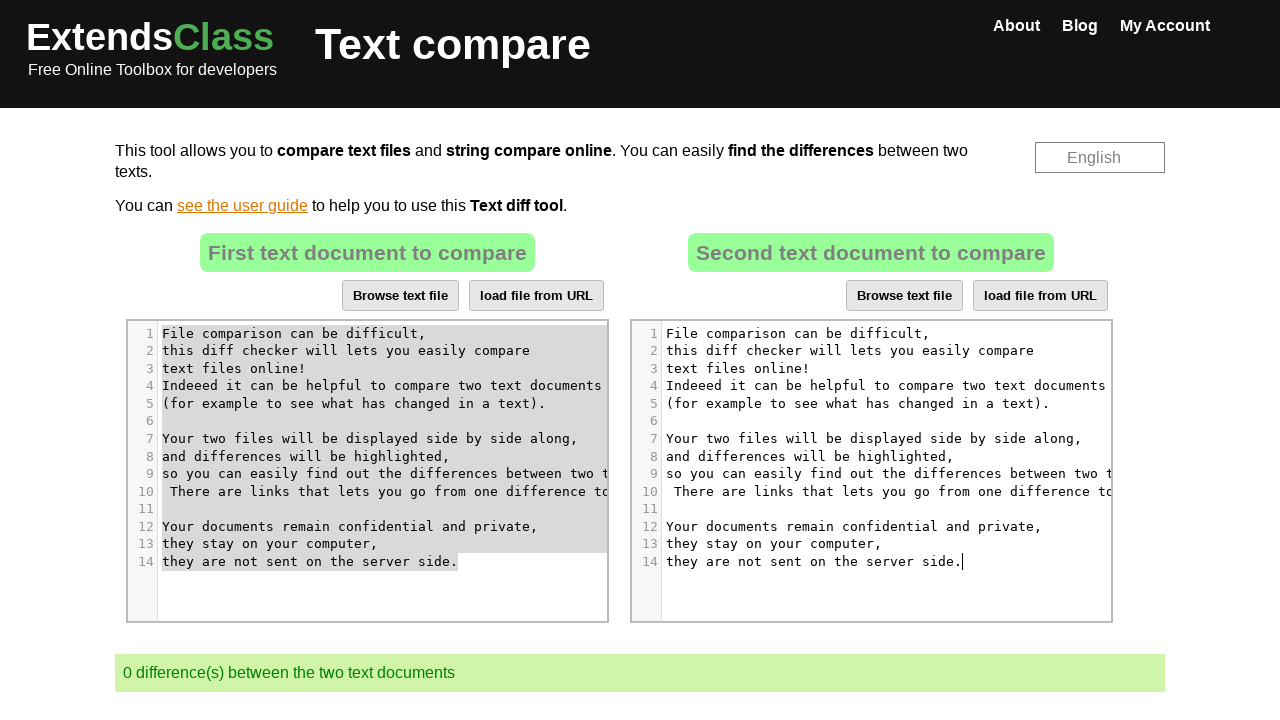